Tests a wallpaper calculator by entering room dimensions (height, width, length), verifying calculations for wall area, and checking error handling for invalid inputs like zero values and non-numeric characters.

Starting URL: https://kalk.pro/finish/wallpaper/

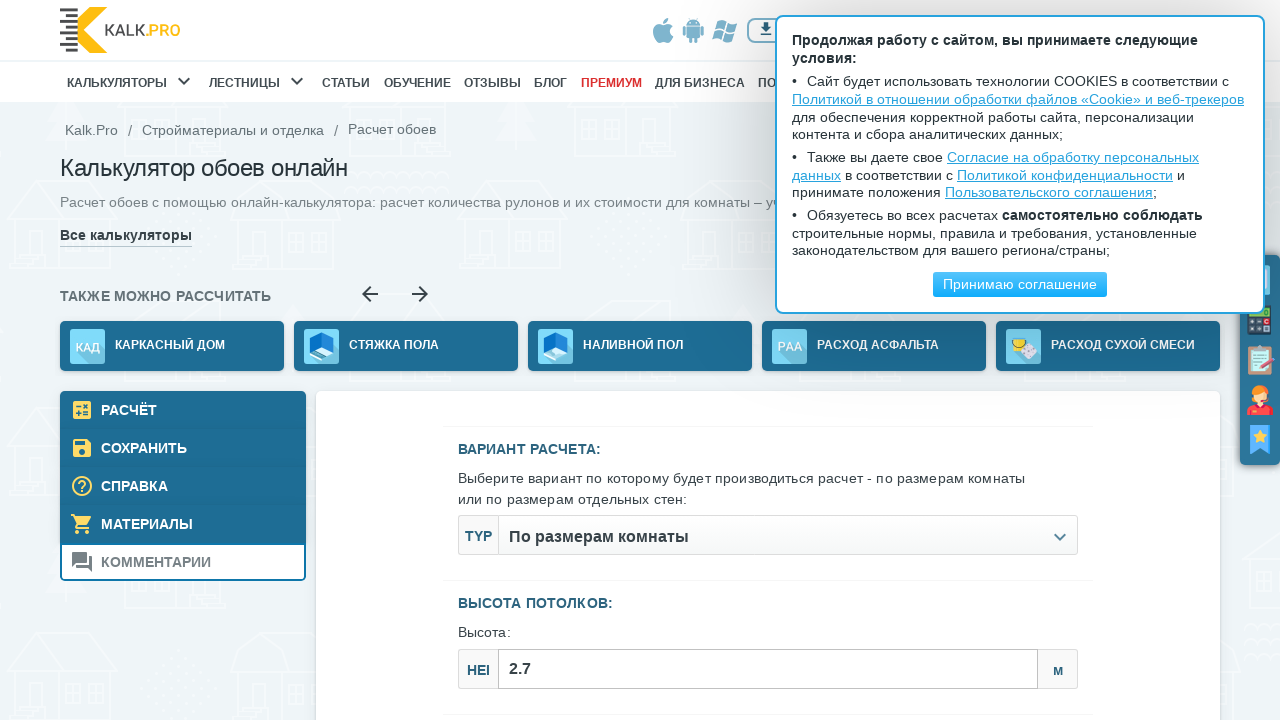

Filled room height field with value '1' on #js--roomСeiling_height
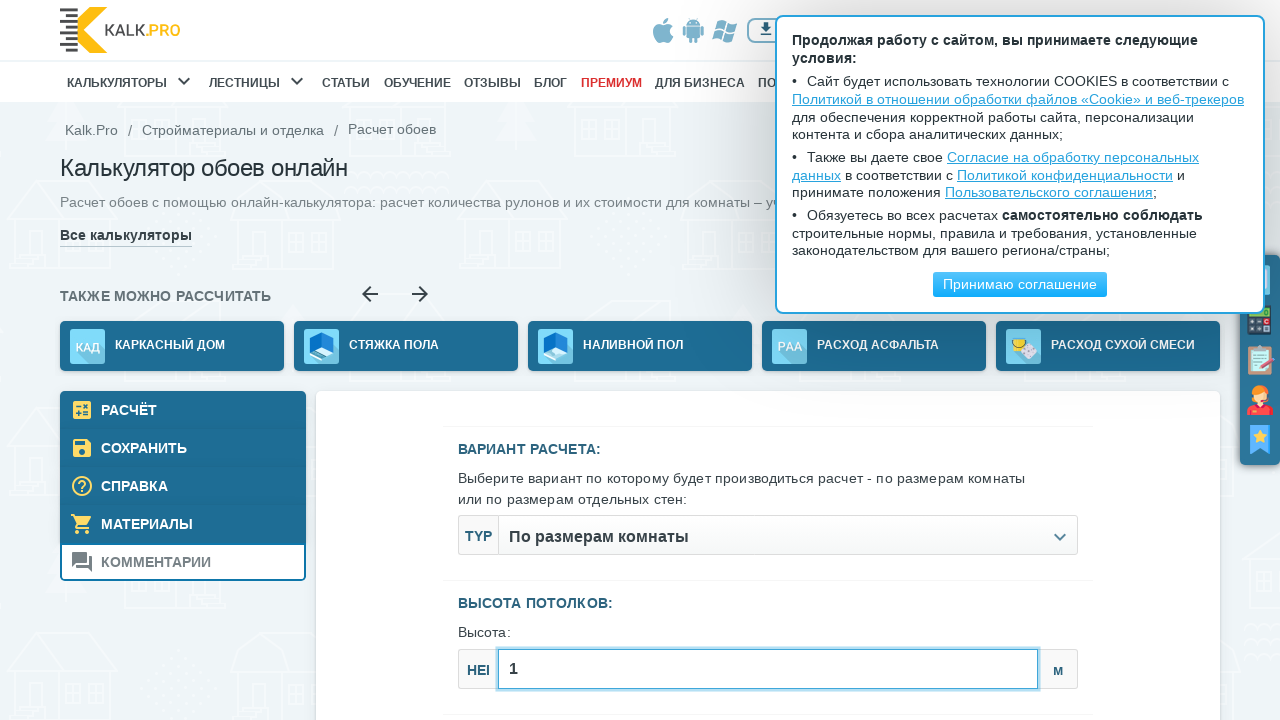

Filled room width field with value '1' on #js--roomSizes_width
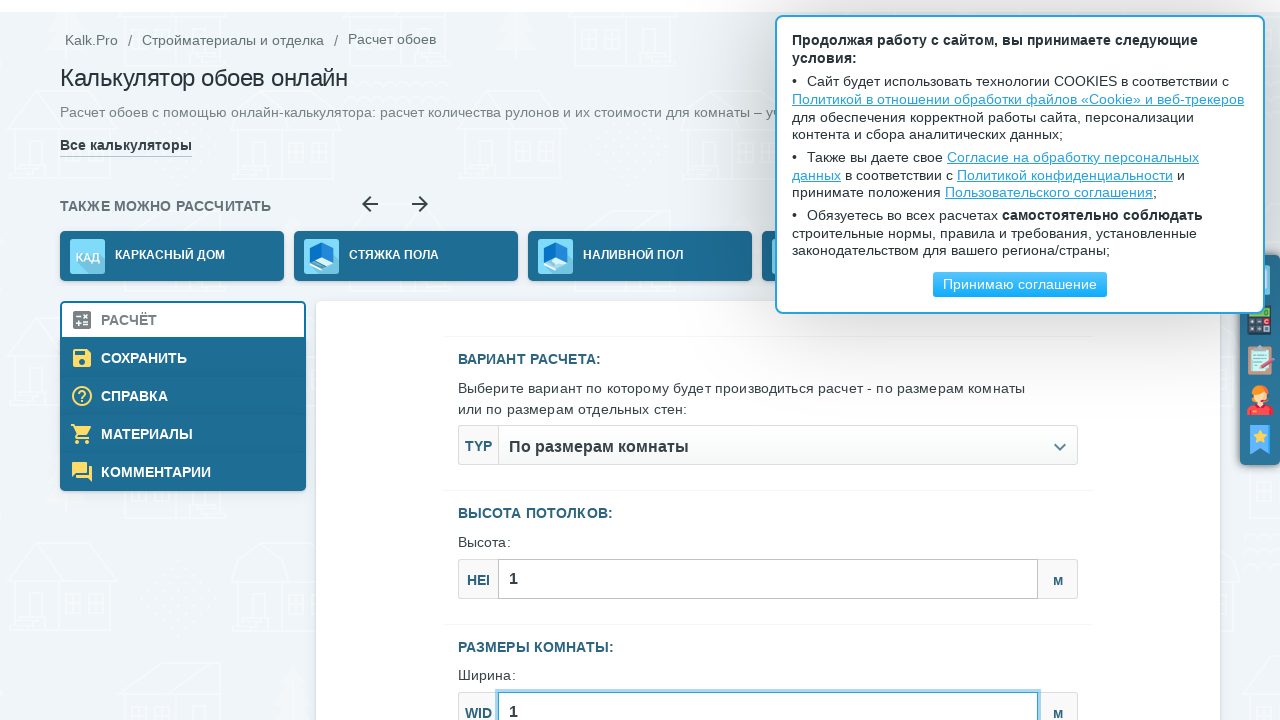

Filled room length field with value '1' on #js--roomSizes_length
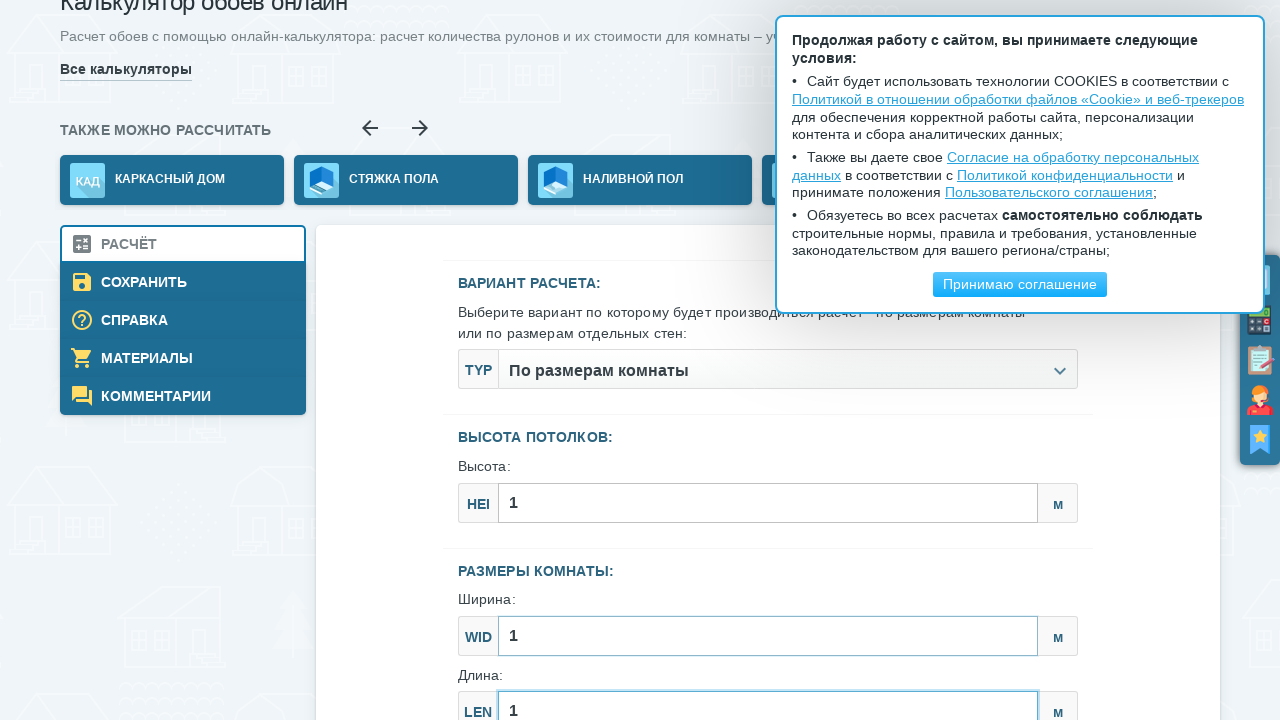

Clicked calculate button to compute wallpaper requirements at (768, 361) on .js--calcModelFormSubmit
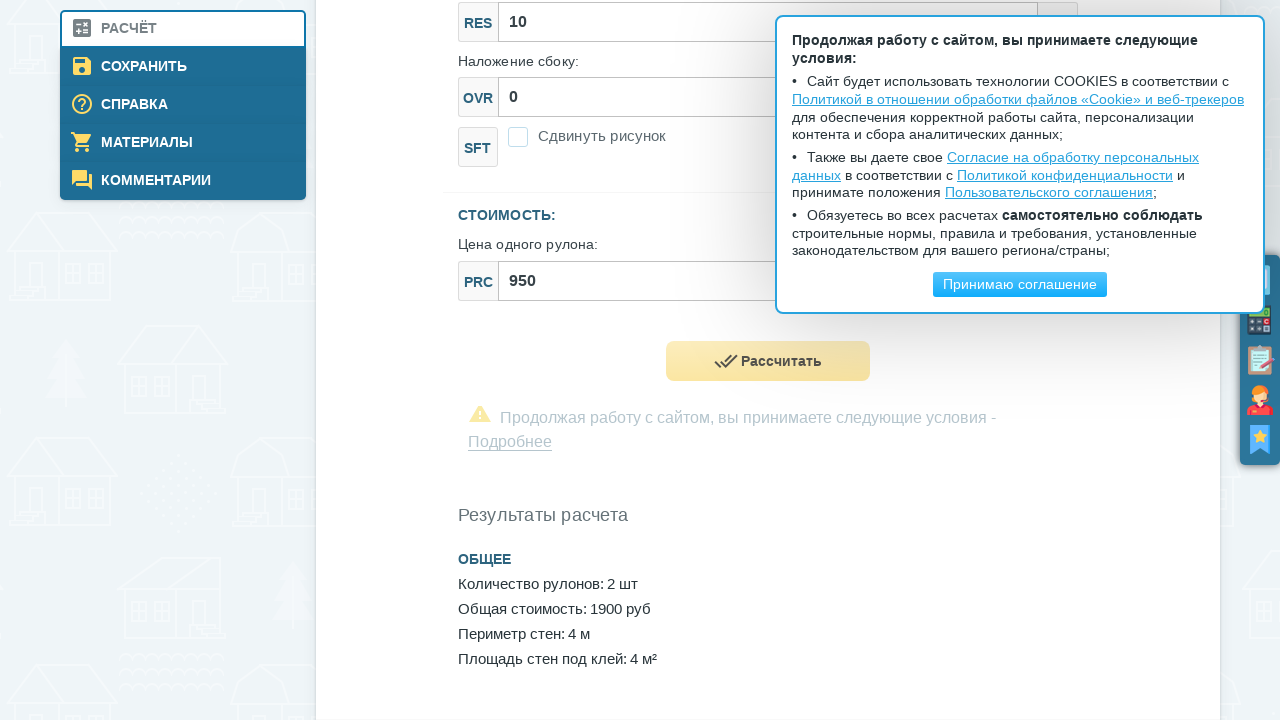

Verified calculation results are displayed
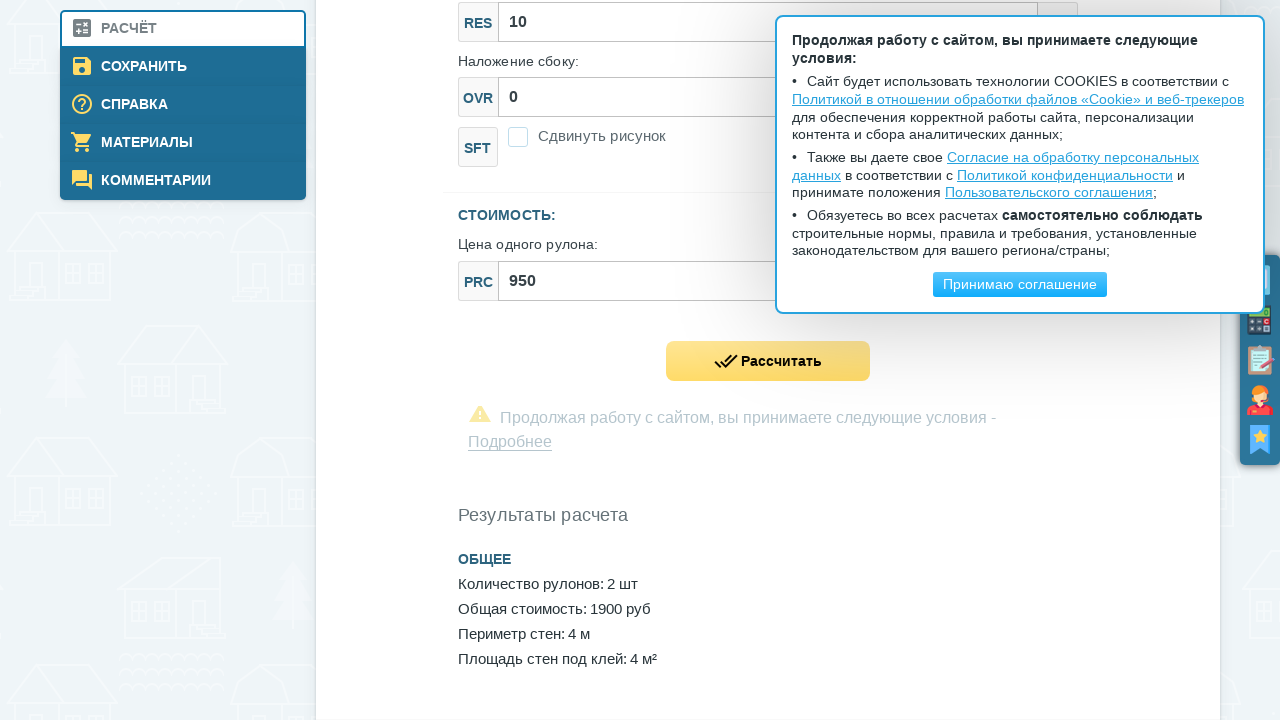

Verified wall area calculation is correct: 4 м² for 1x1x1 room
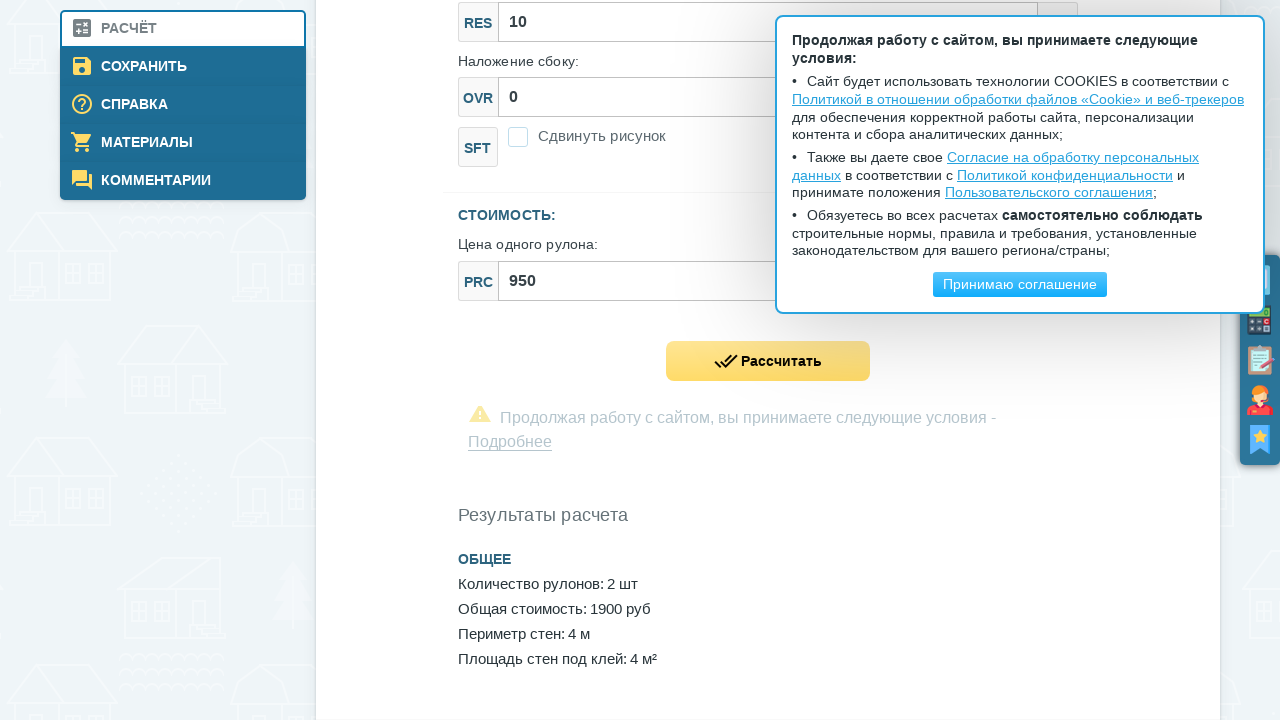

Filled room height field with invalid value '0' on #js--roomСeiling_height
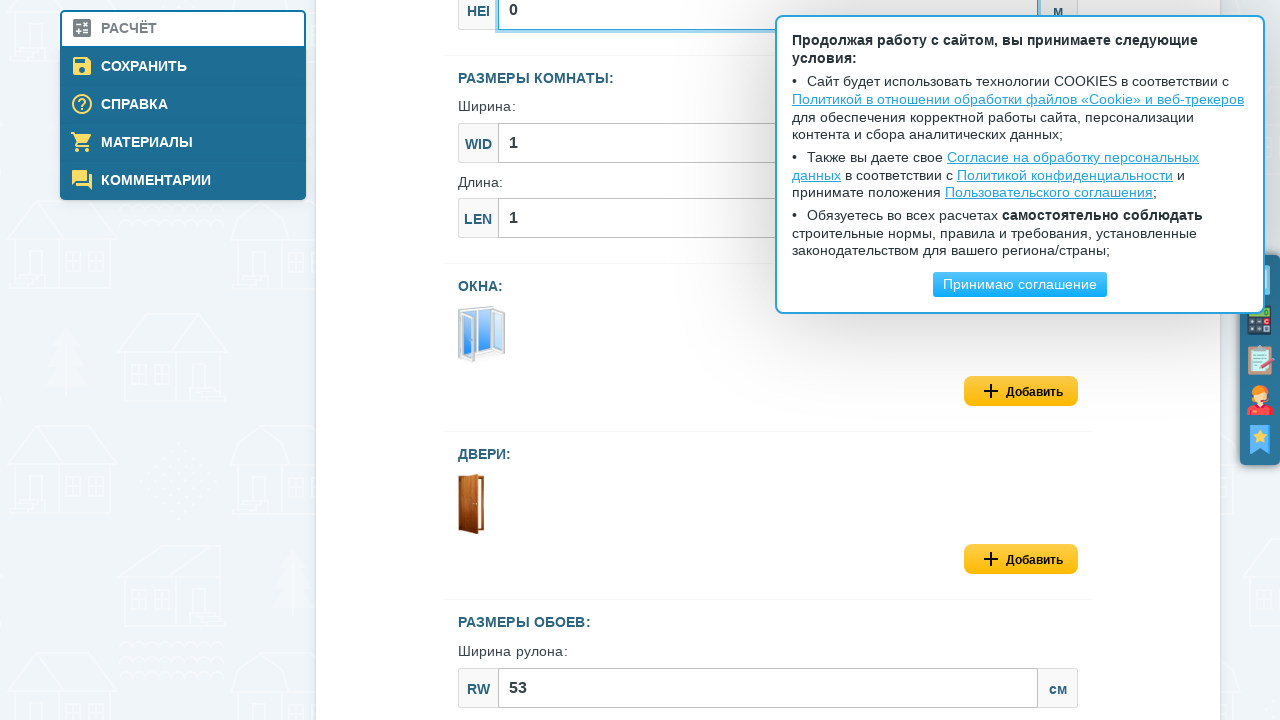

Filled room width field with value '1' on #js--roomSizes_width
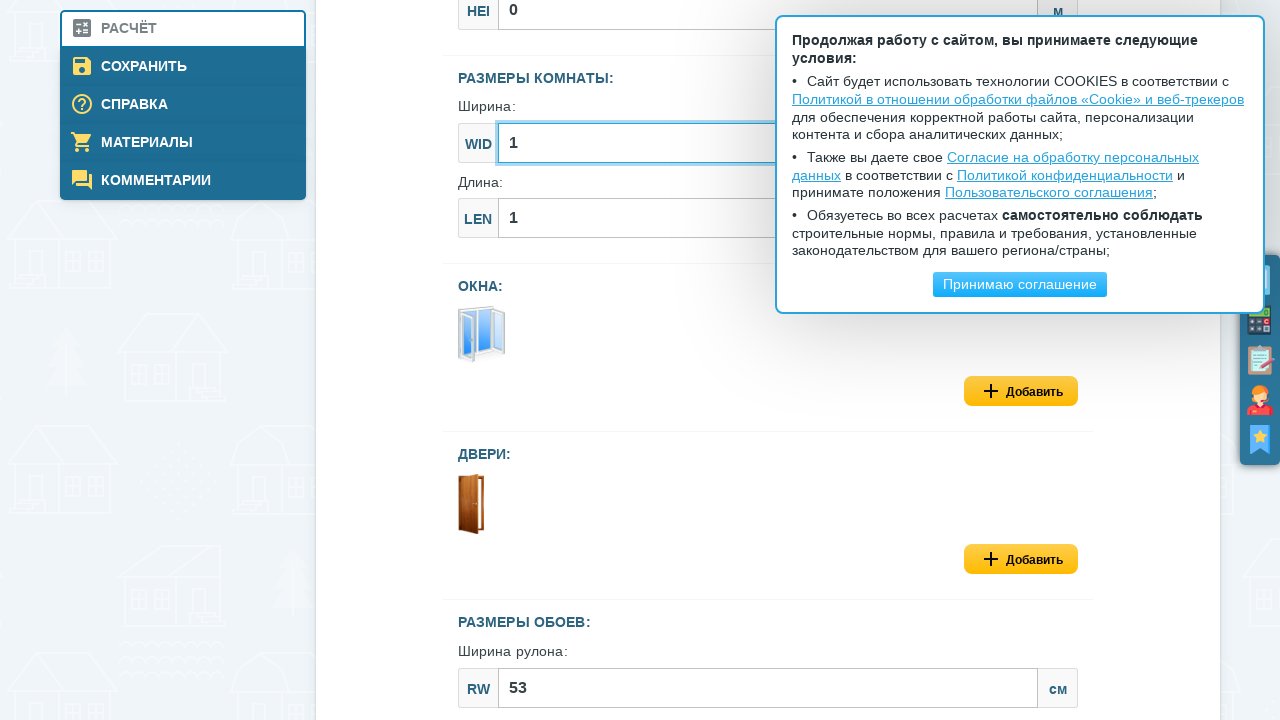

Filled room length field with value '1' on #js--roomSizes_length
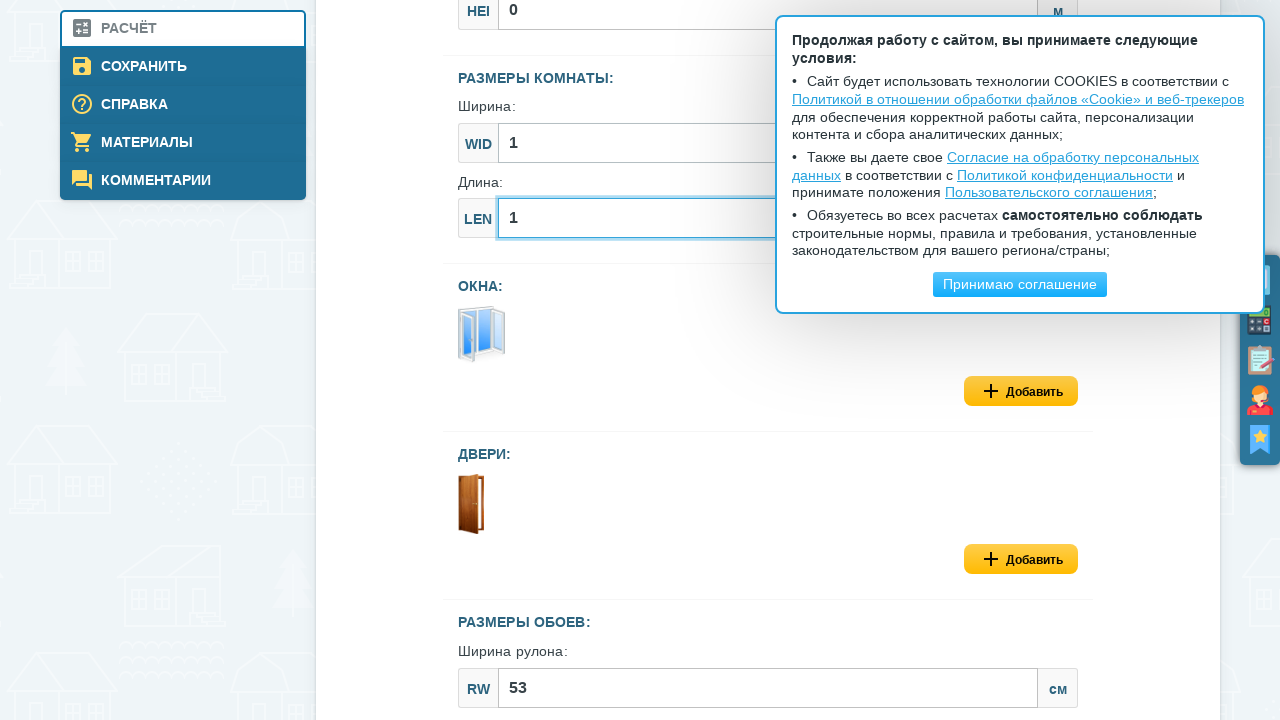

Clicked calculate button with invalid zero height input at (768, 361) on .js--calcModelFormSubmit
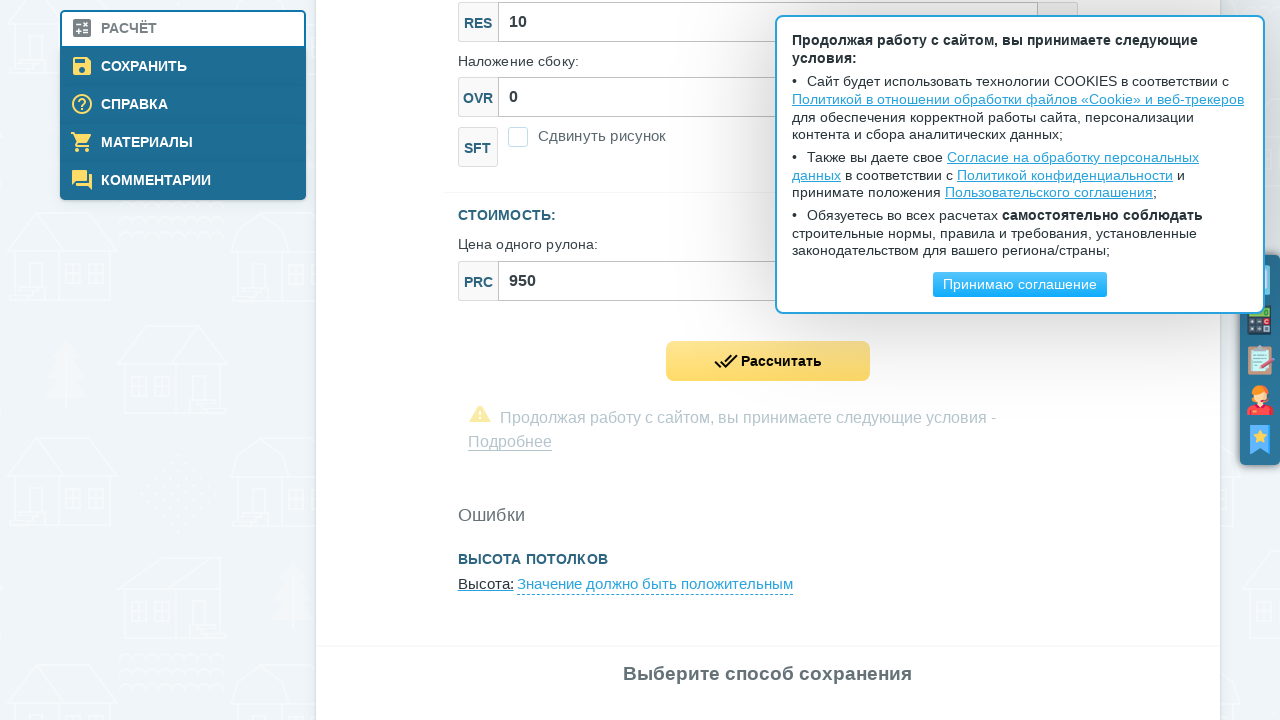

Verified error message is displayed for invalid zero value
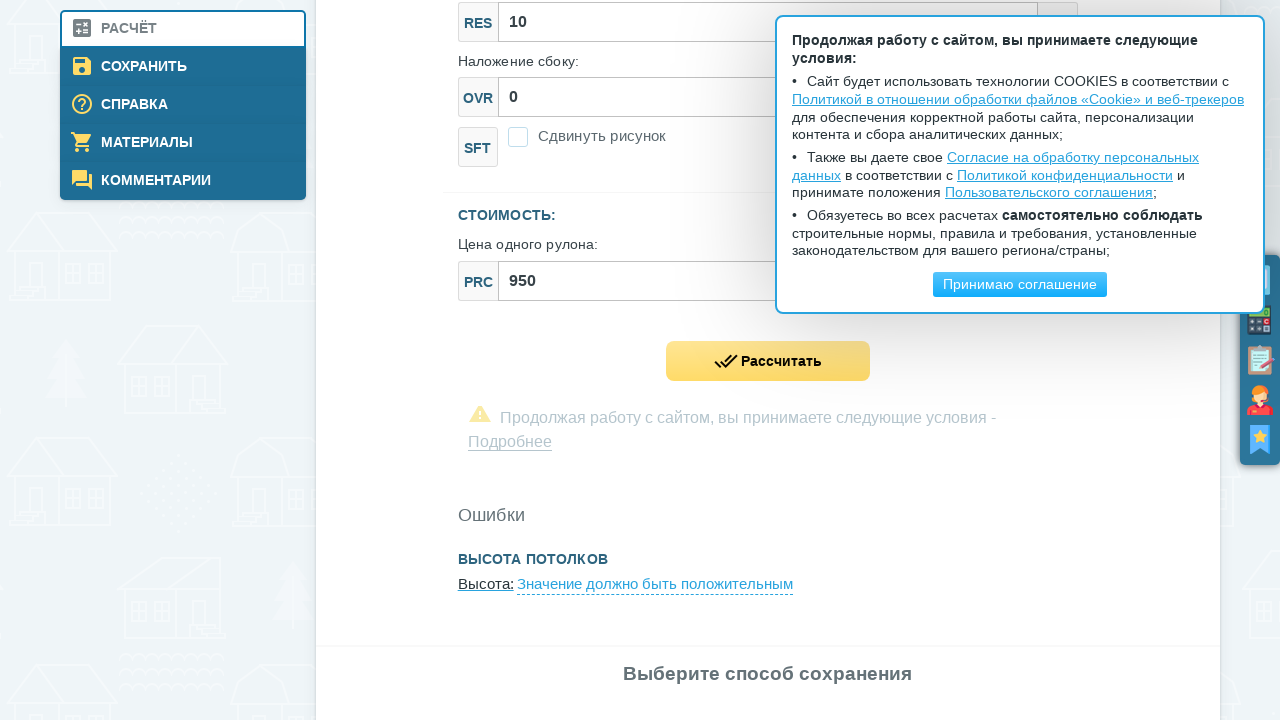

Verified exactly 1 error link exists for zero height field
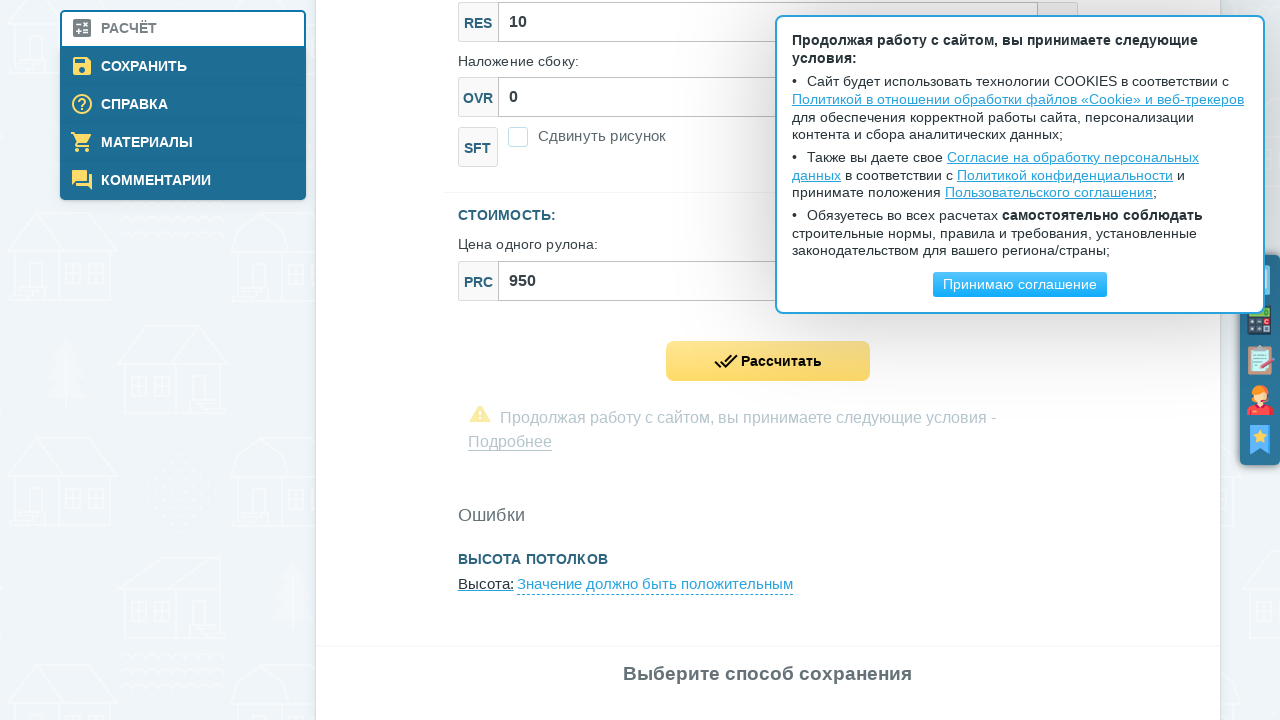

Filled room height field with invalid character 'a' on #js--roomСeiling_height
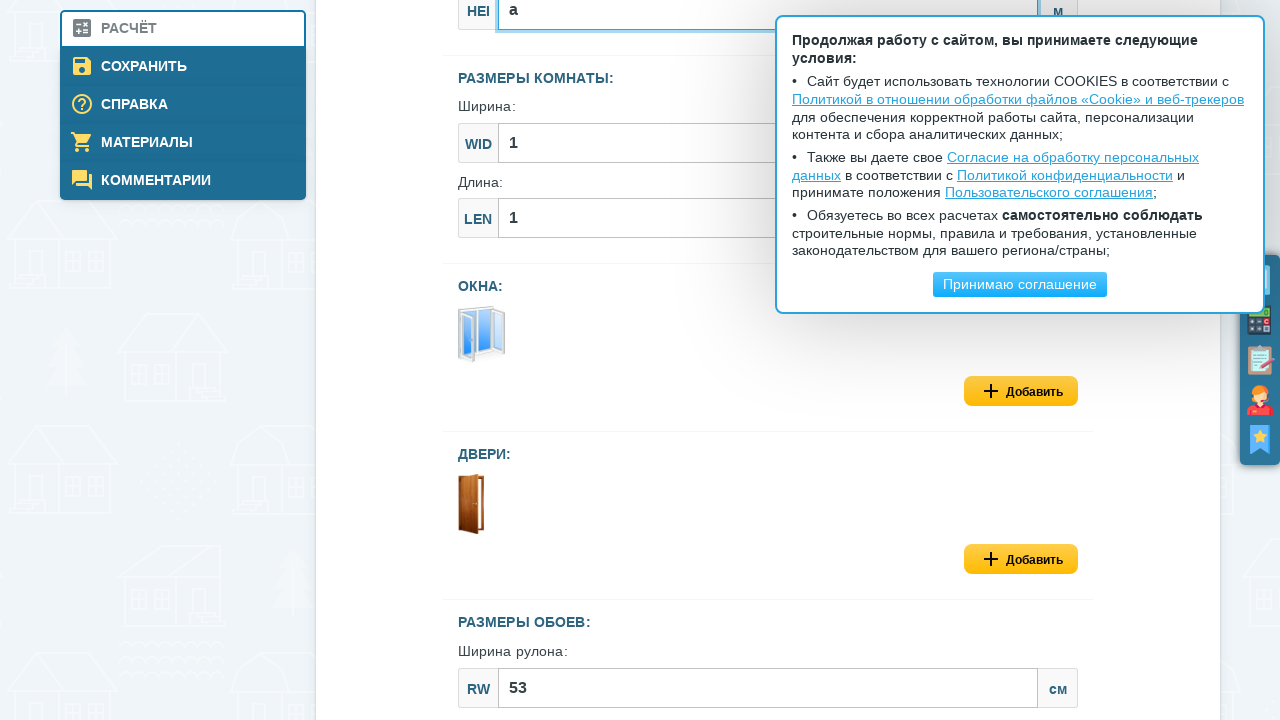

Filled room width field with invalid character 'b' on #js--roomSizes_width
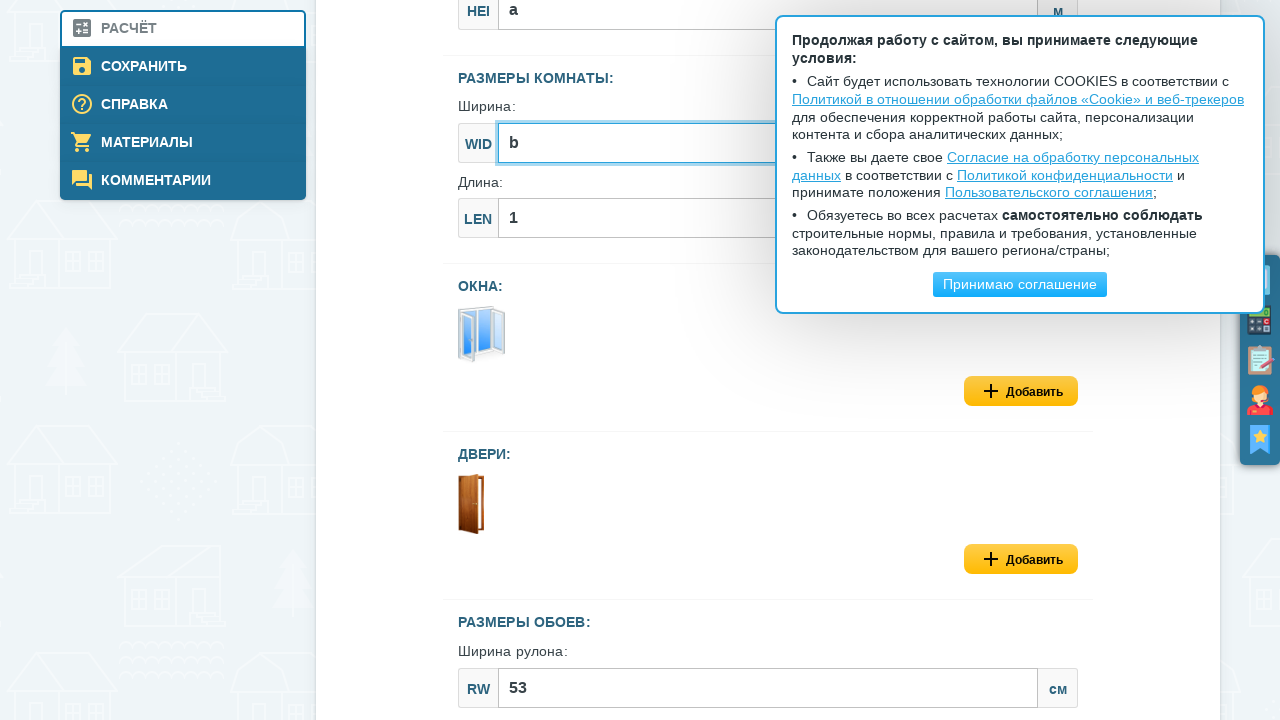

Filled room length field with invalid character 'c' on #js--roomSizes_length
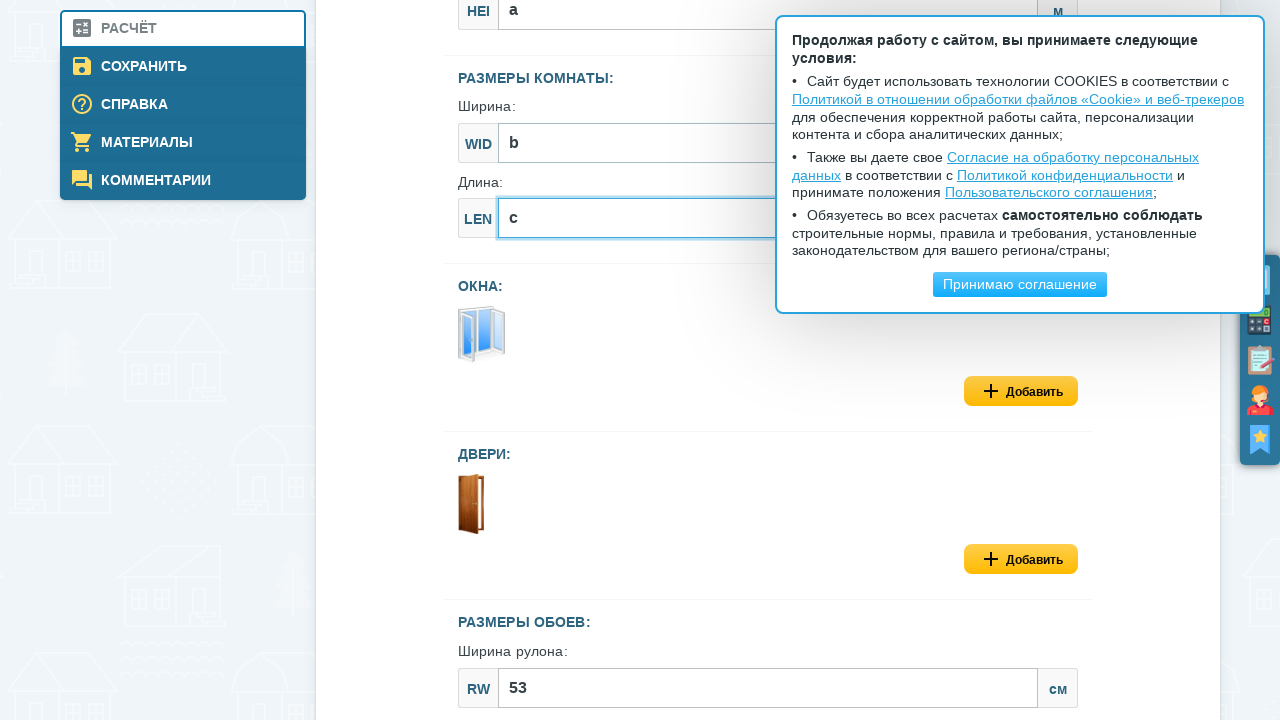

Clicked calculate button with non-numeric character inputs at (768, 361) on .js--calcModelFormSubmit
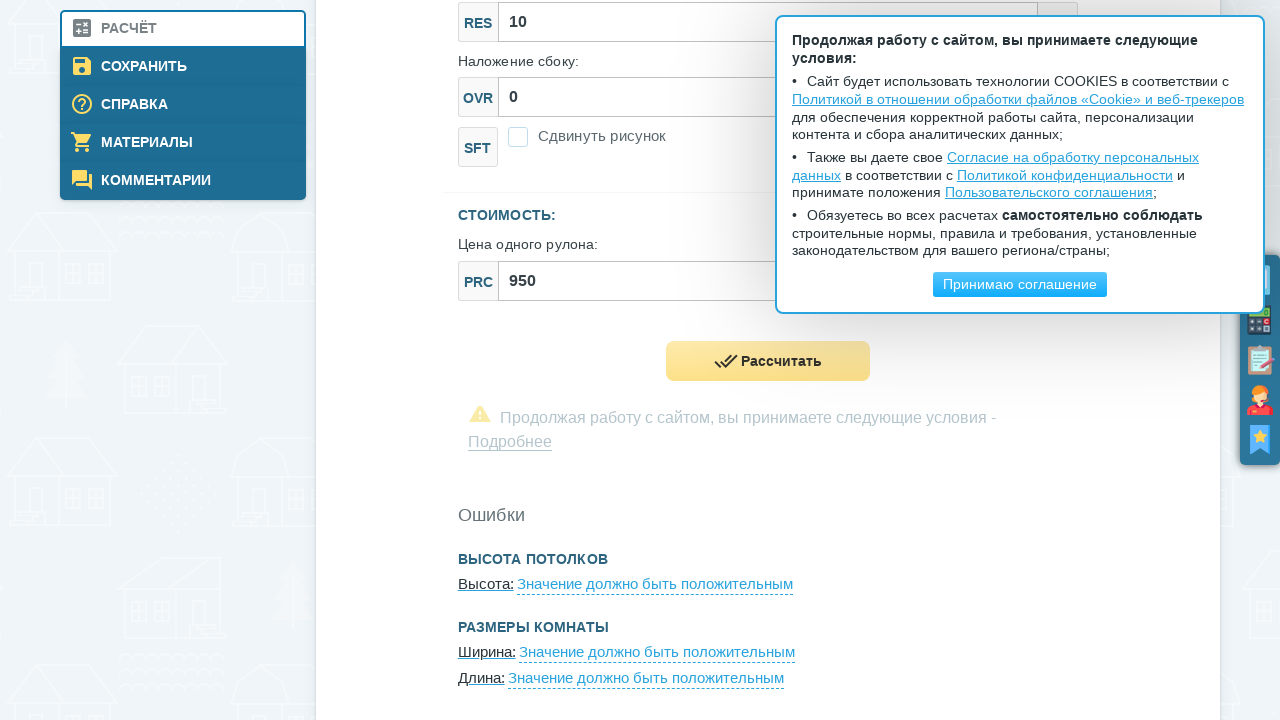

Verified error message is displayed for non-numeric inputs
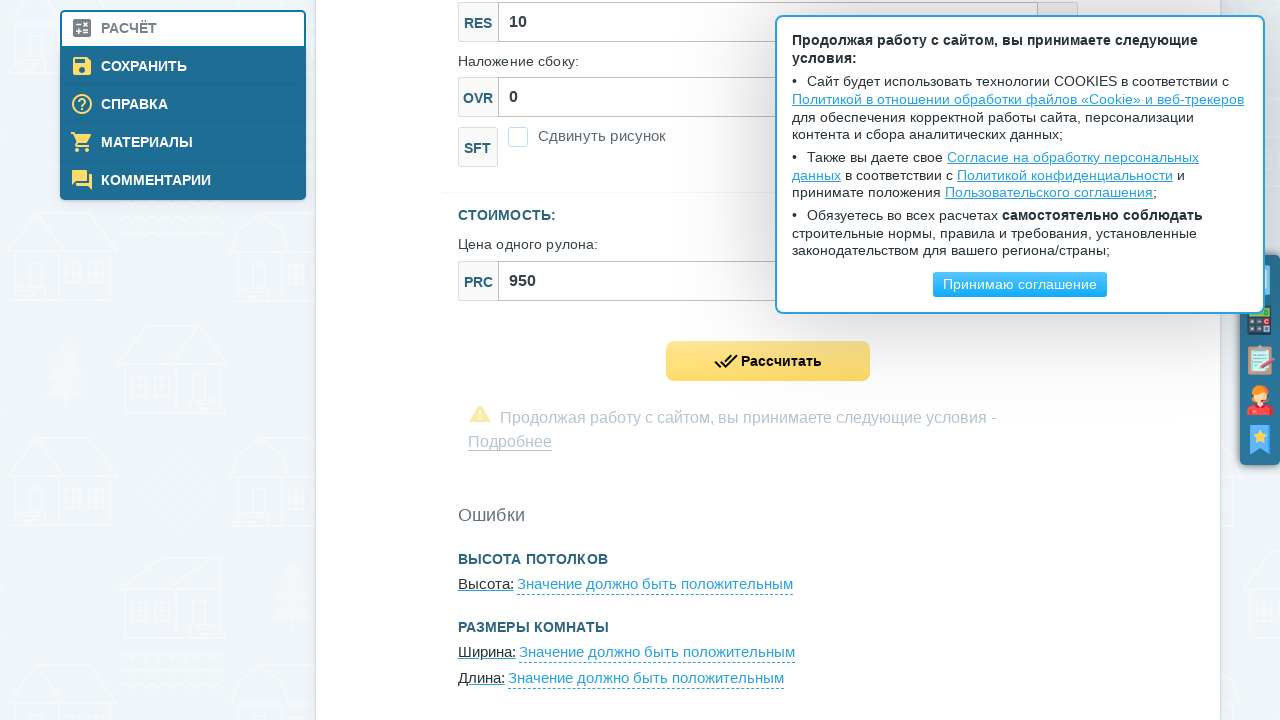

Verified exactly 3 error links exist for three invalid fields
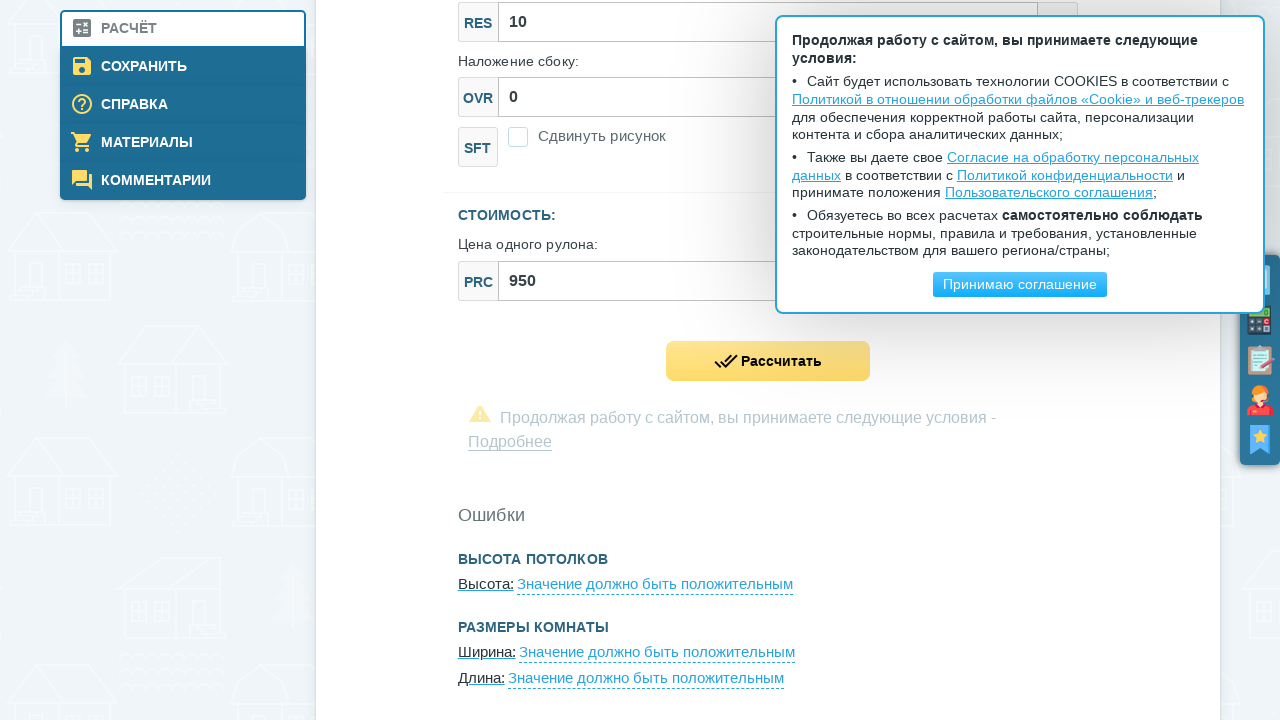

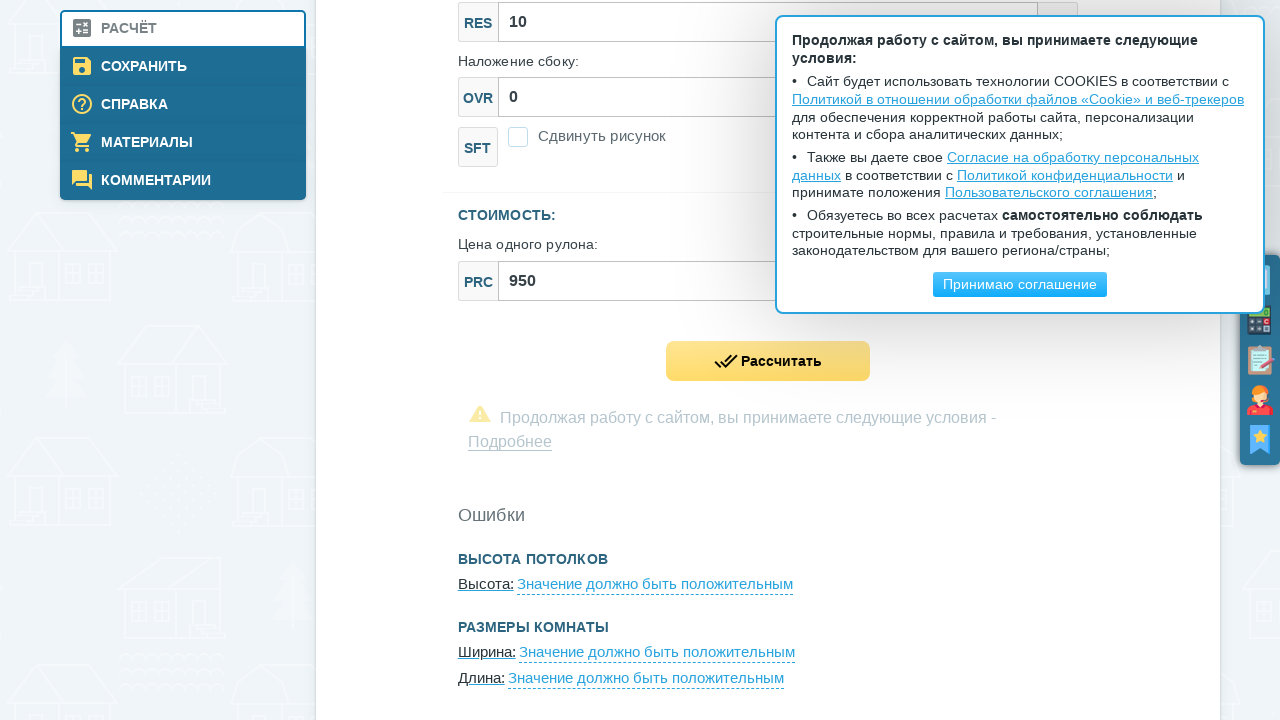